Tests new user registration form by filling in personal details, accepting terms, and submitting the form

Starting URL: https://awesomeqa.com/ui/index.php?route=account/register

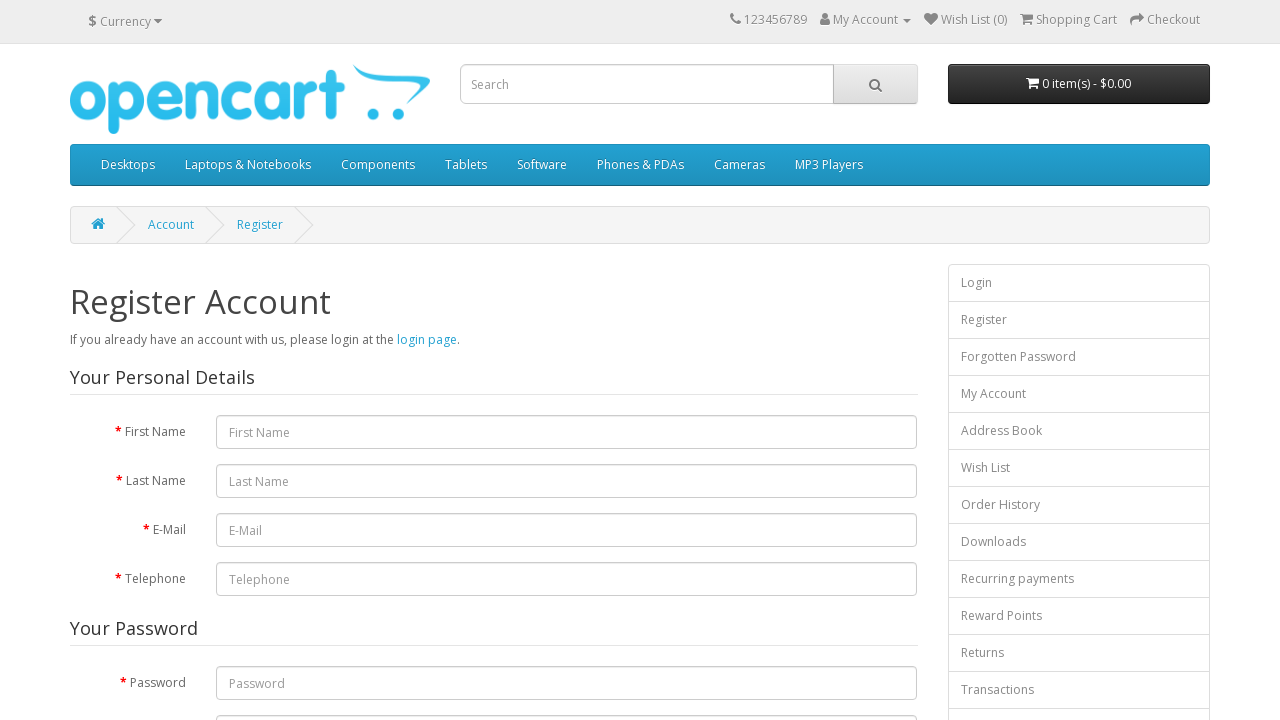

Verified 'Register Account' text is present on page
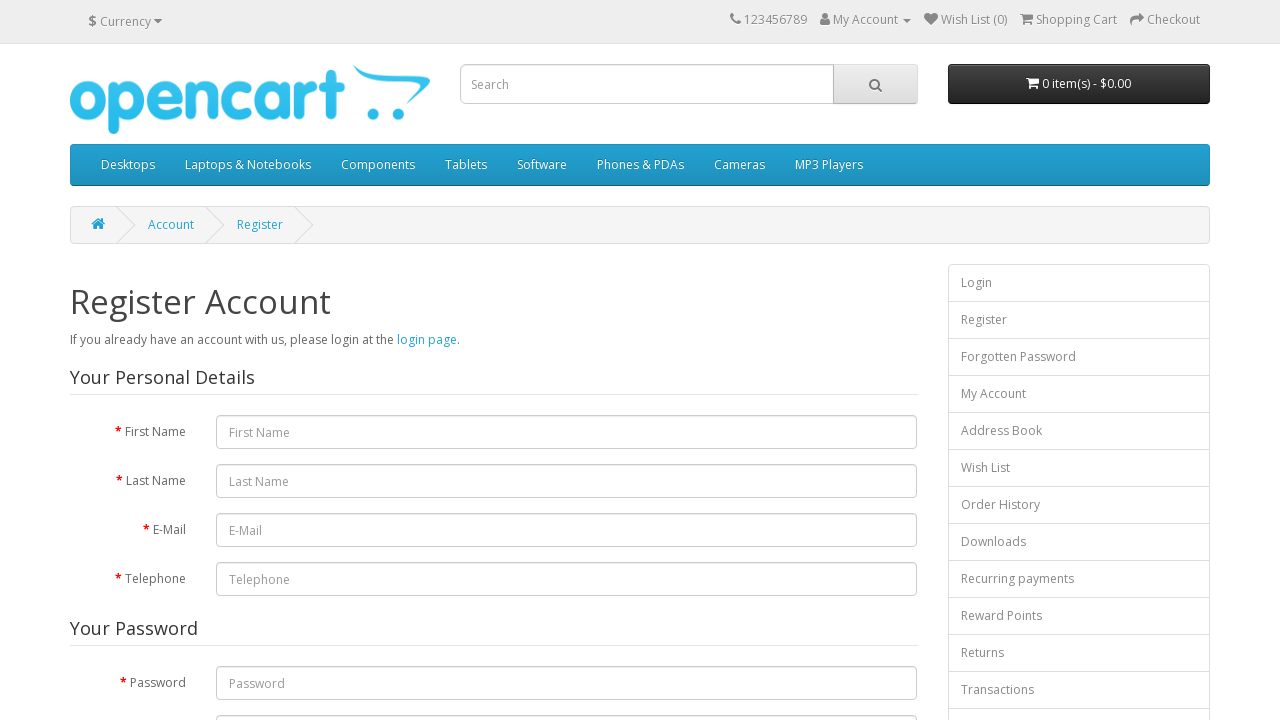

Filled first name field with 'John' on #input-firstname
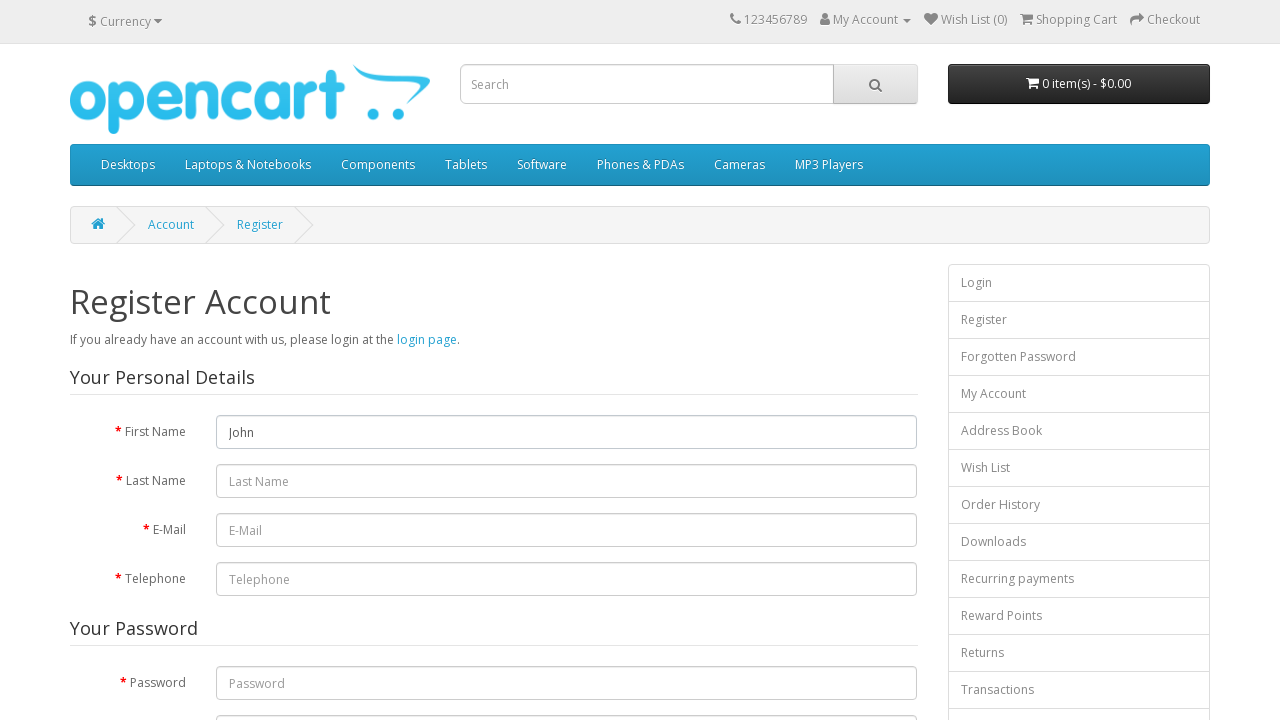

Filled last name field with 'Smith' on #input-lastname
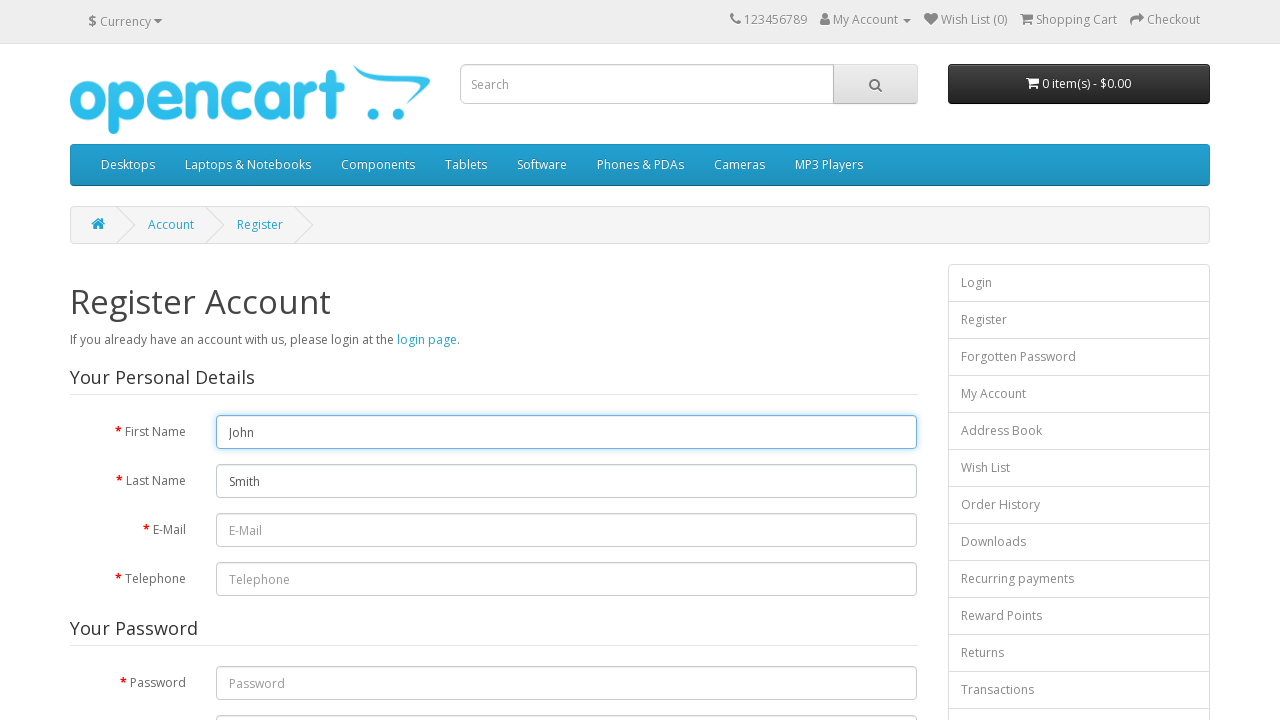

Filled email field with 'testuser847@example.com' on #input-email
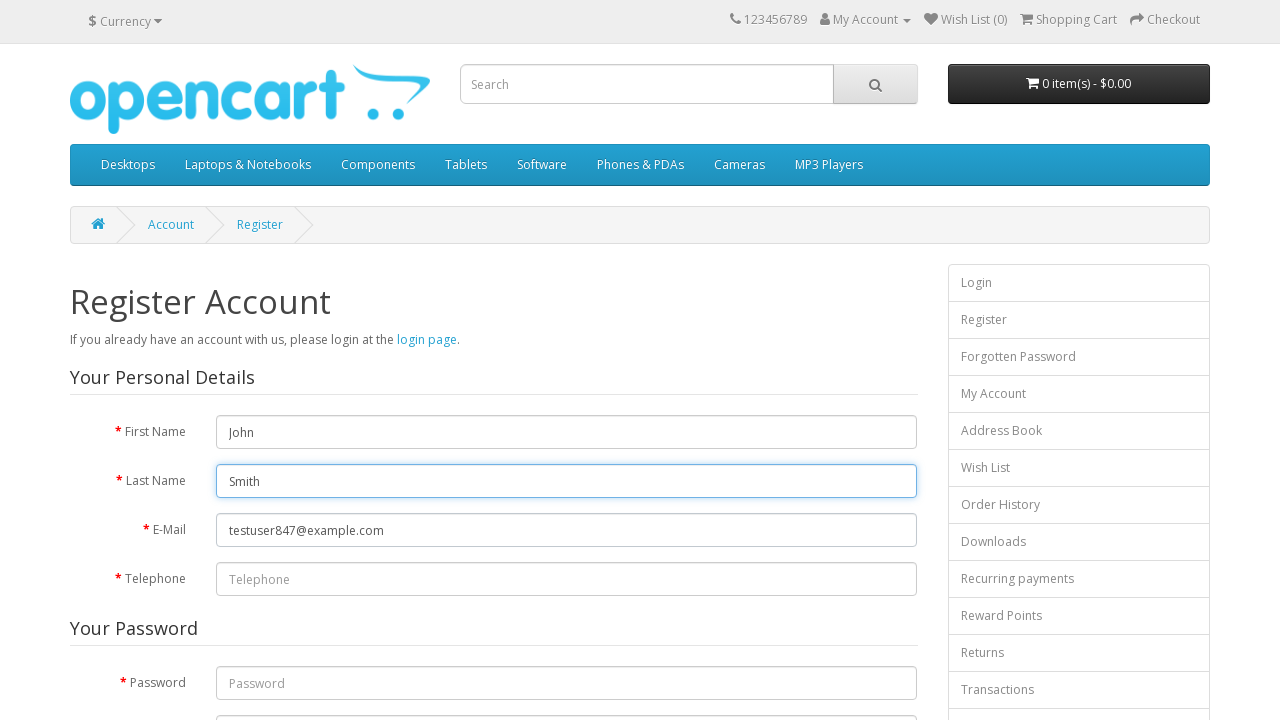

Filled telephone field with '5551234567' on #input-telephone
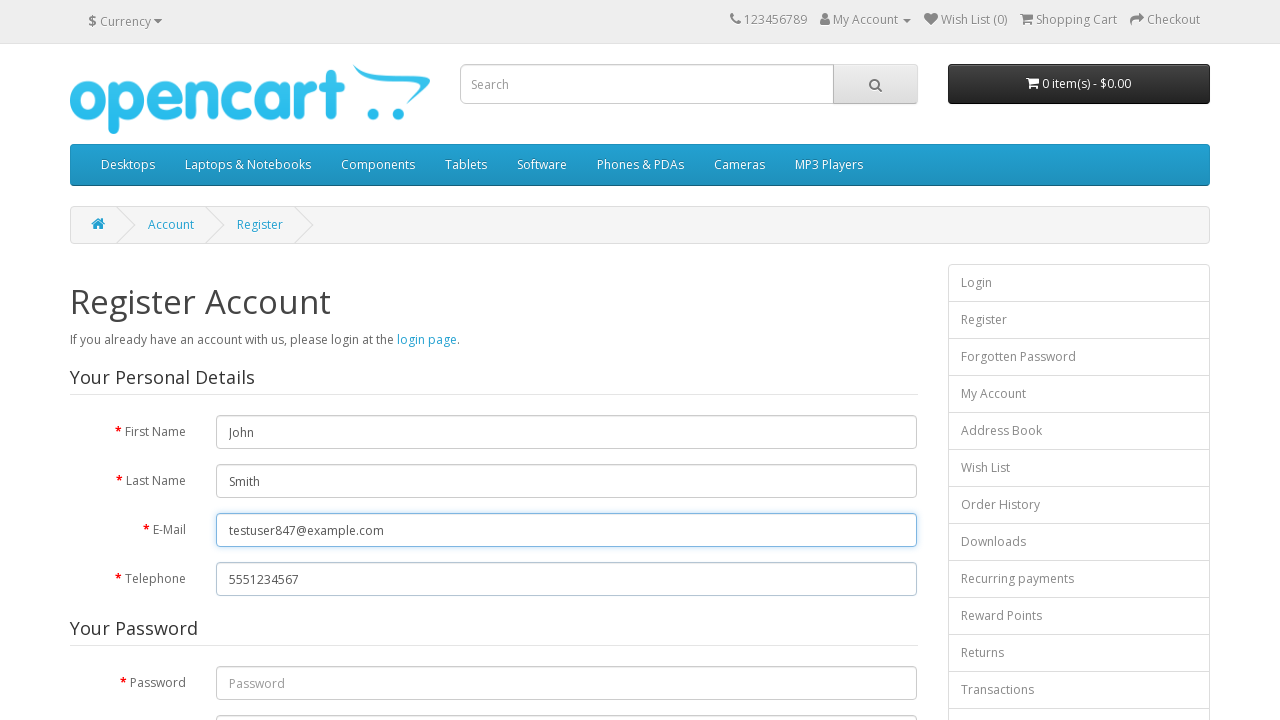

Filled password field with 'TestPass123!' on #input-password
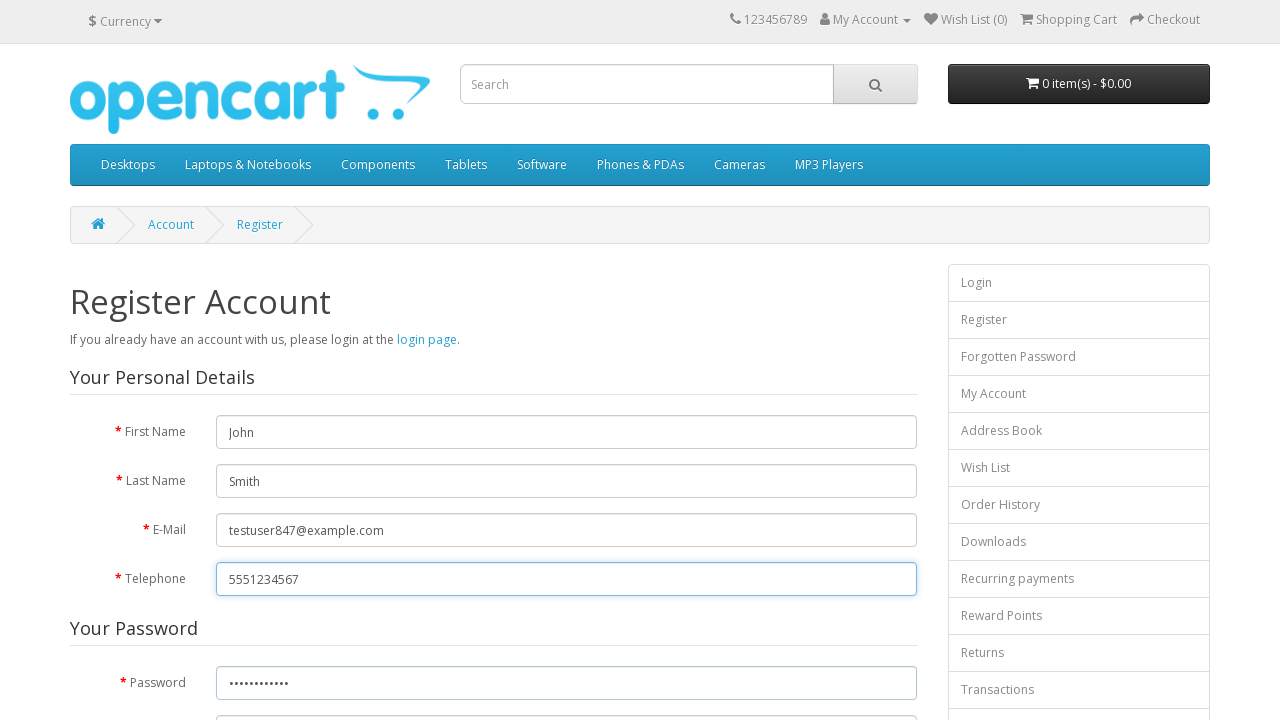

Filled password confirmation field with 'TestPass123!' on #input-confirm
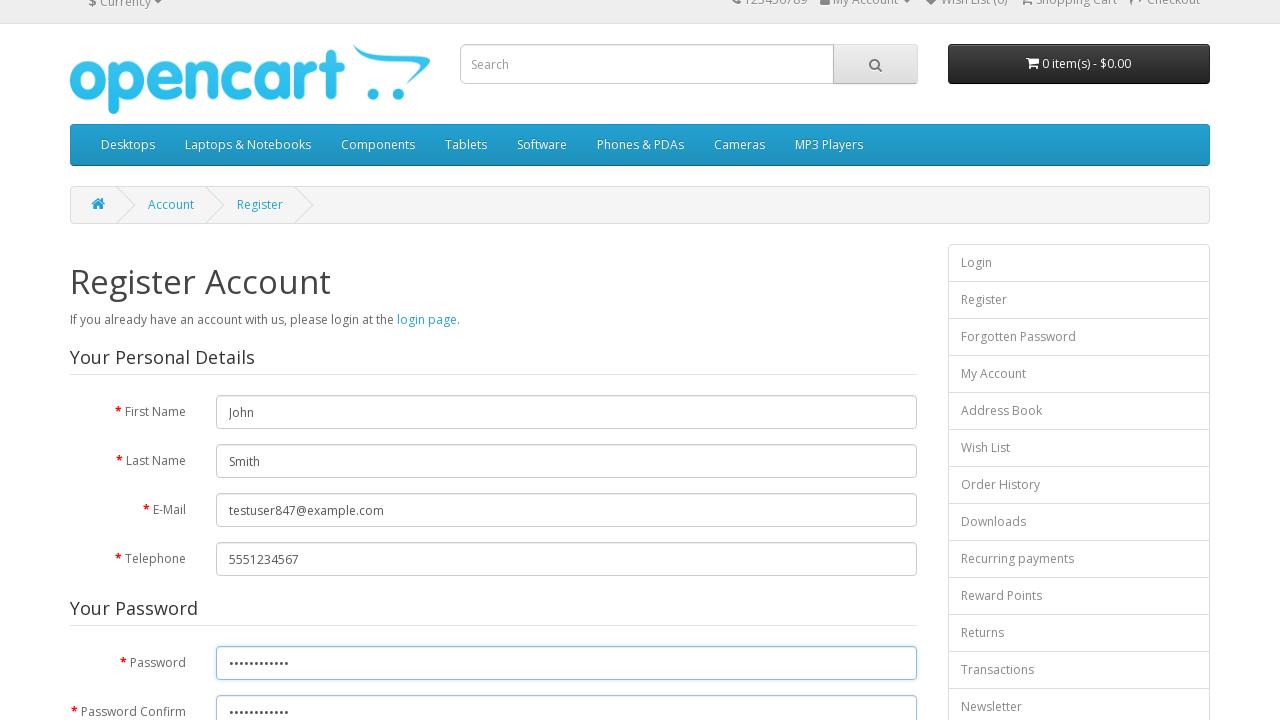

Clicked checkbox to agree to terms and conditions at (825, 423) on input[name='agree']
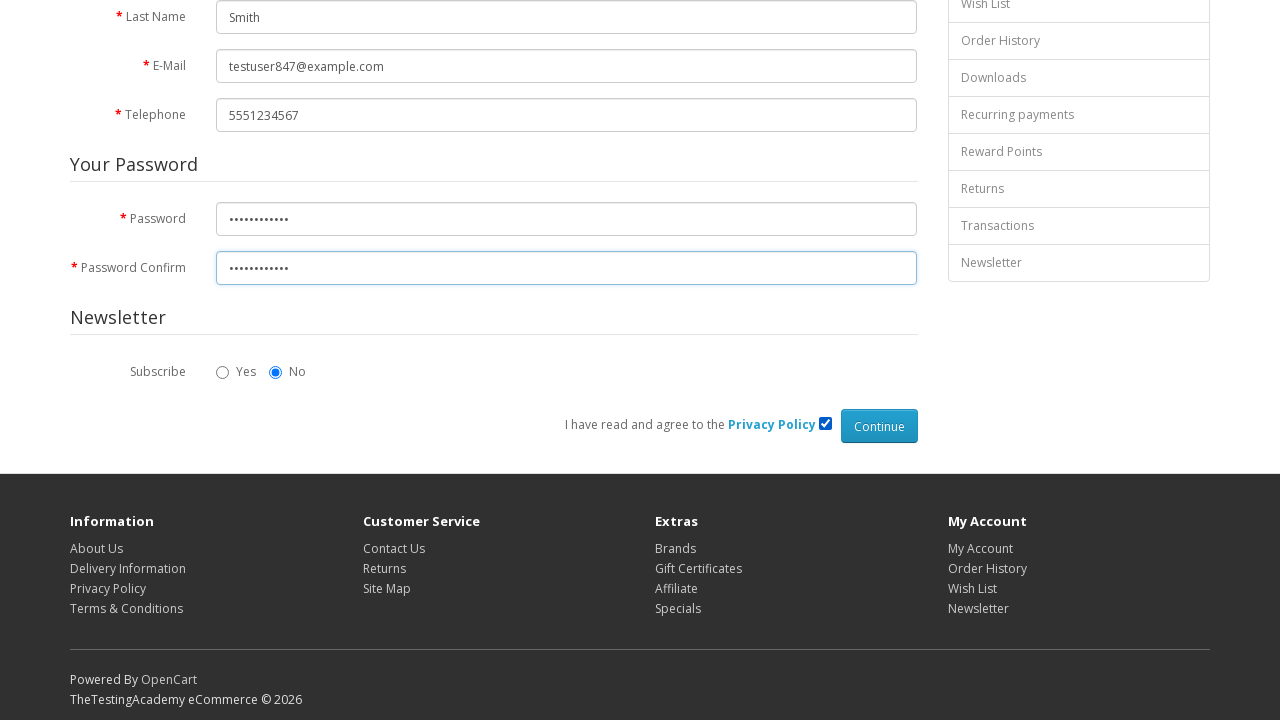

Clicked Continue button to submit registration form at (879, 426) on input[value='Continue']
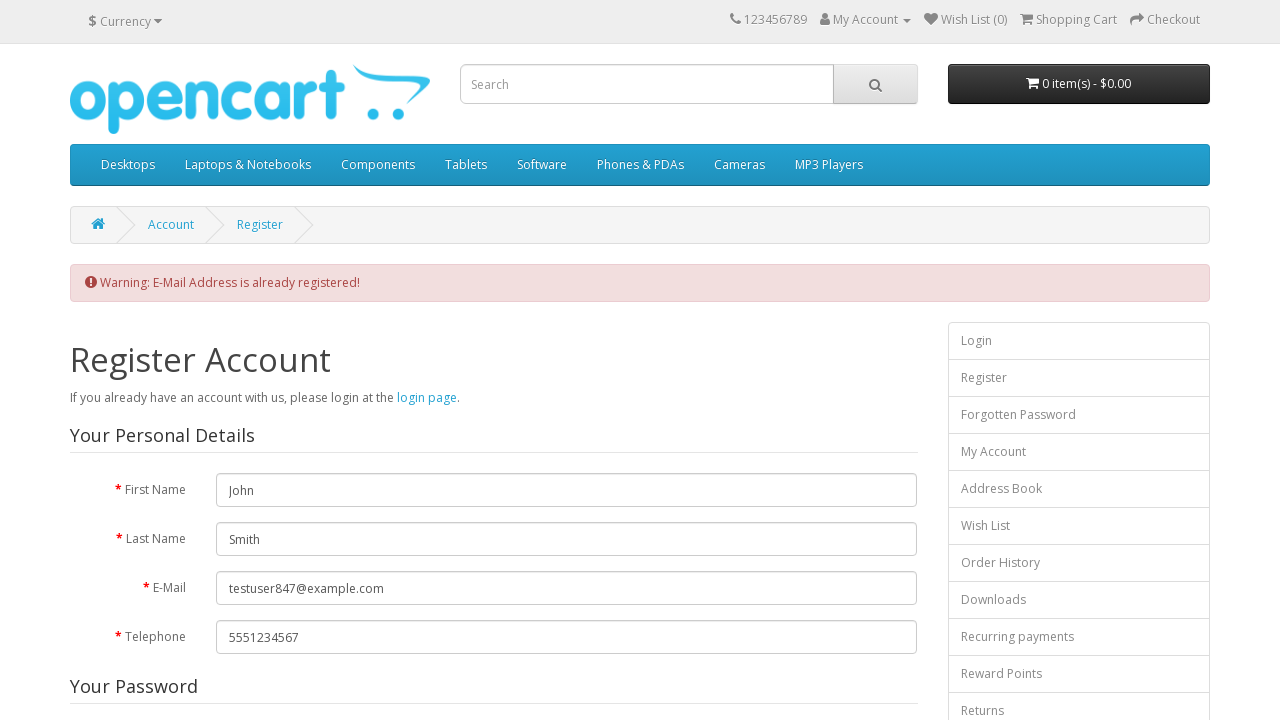

Waited for page to reach networkidle state after form submission
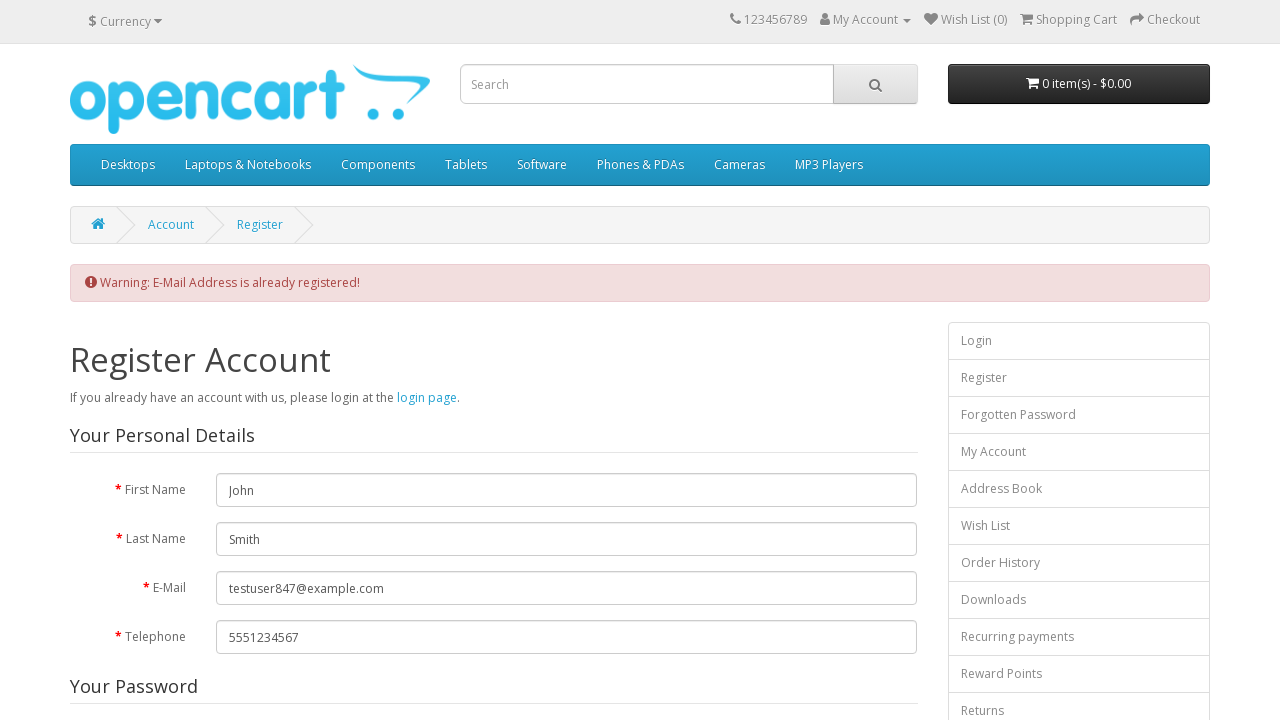

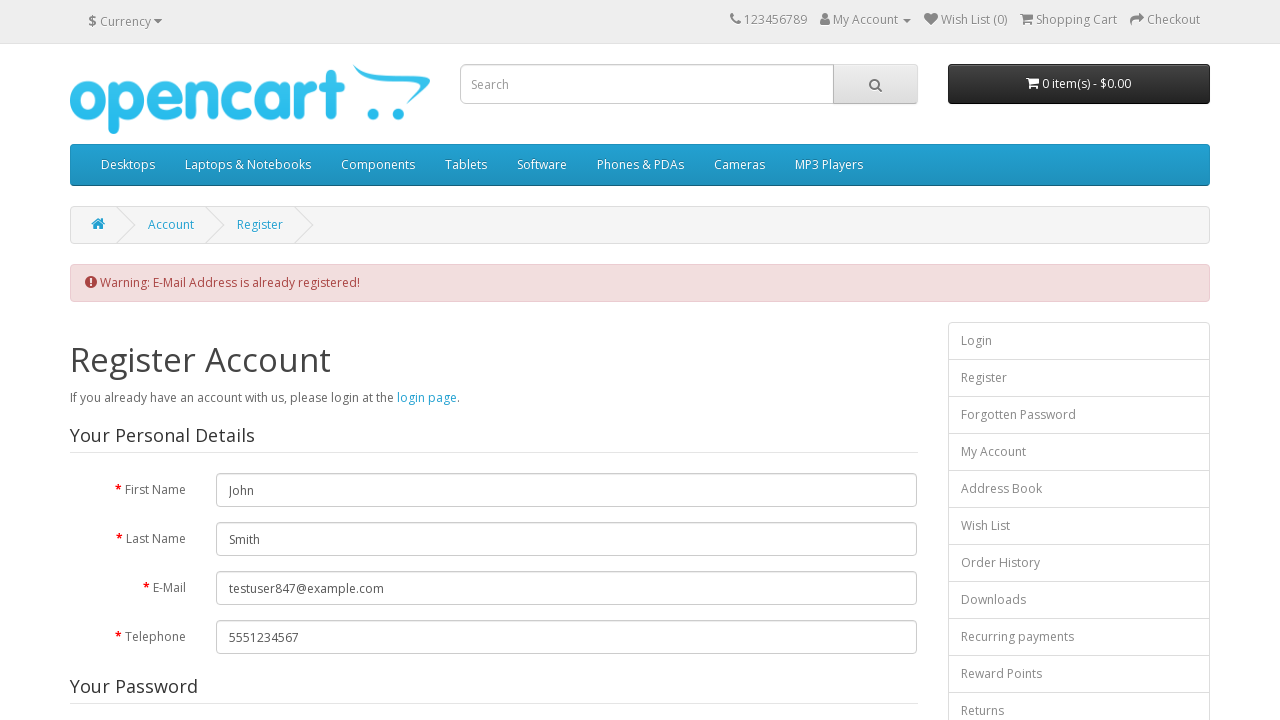